Tests scroll to element functionality by scrolling to a specific div element on the page

Starting URL: https://www.thesouledstore.com

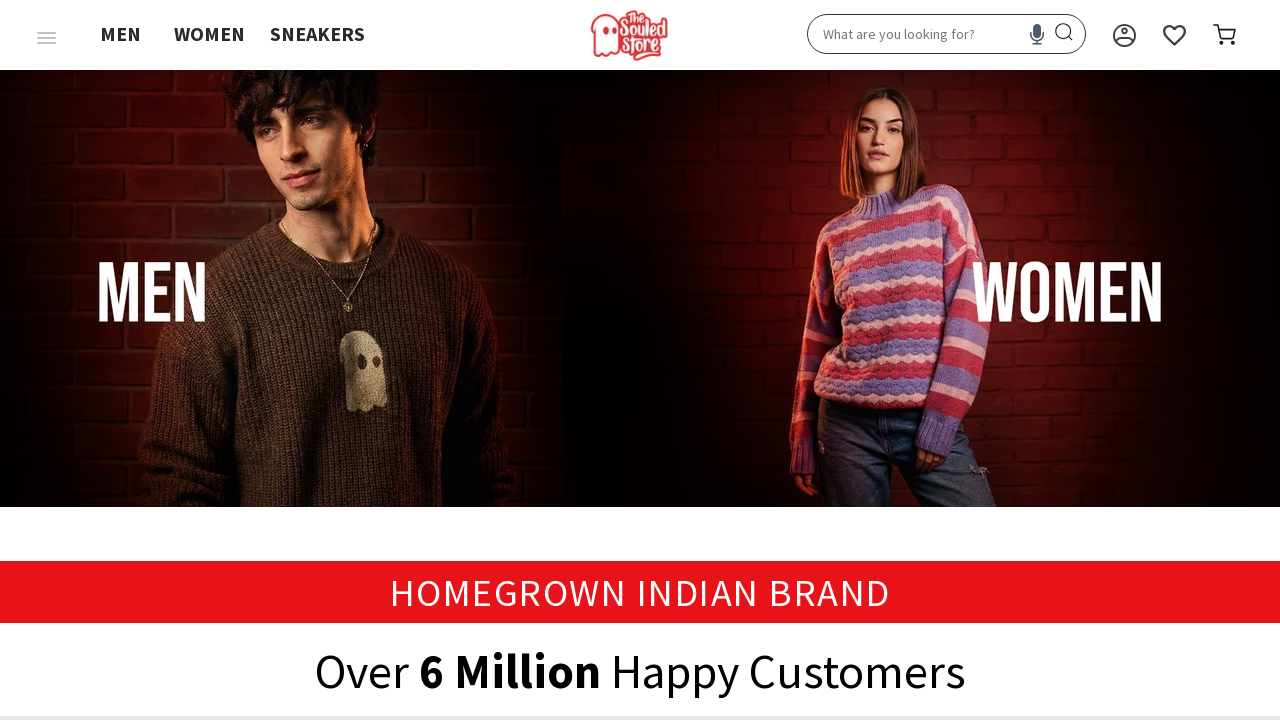

Waited for target div element with class 'dinline' to be present on page
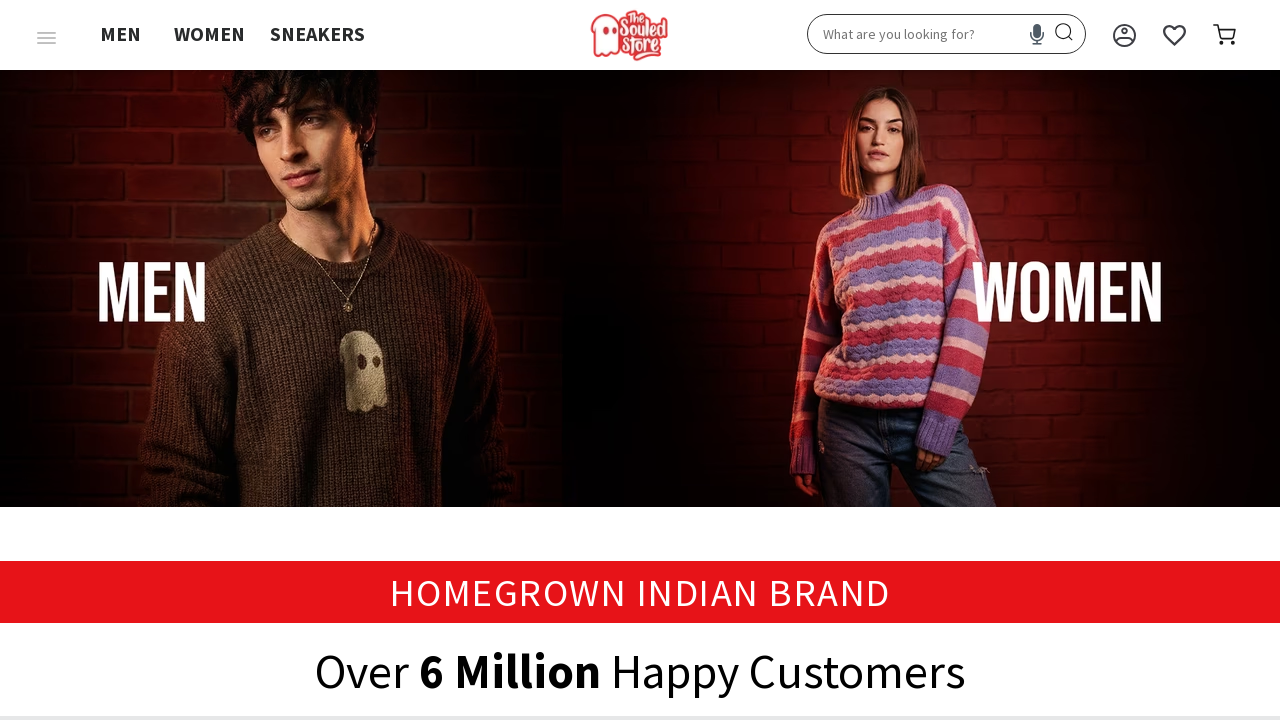

Scrolled to target div element with class 'dinline'
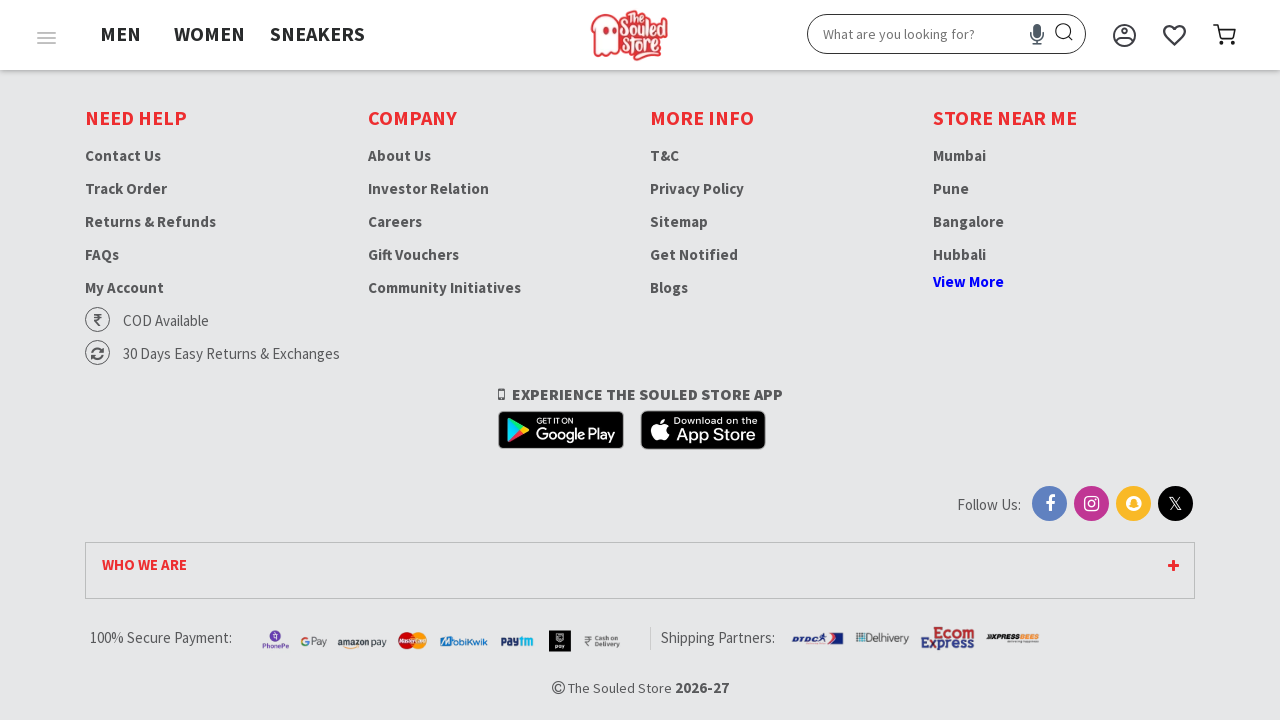

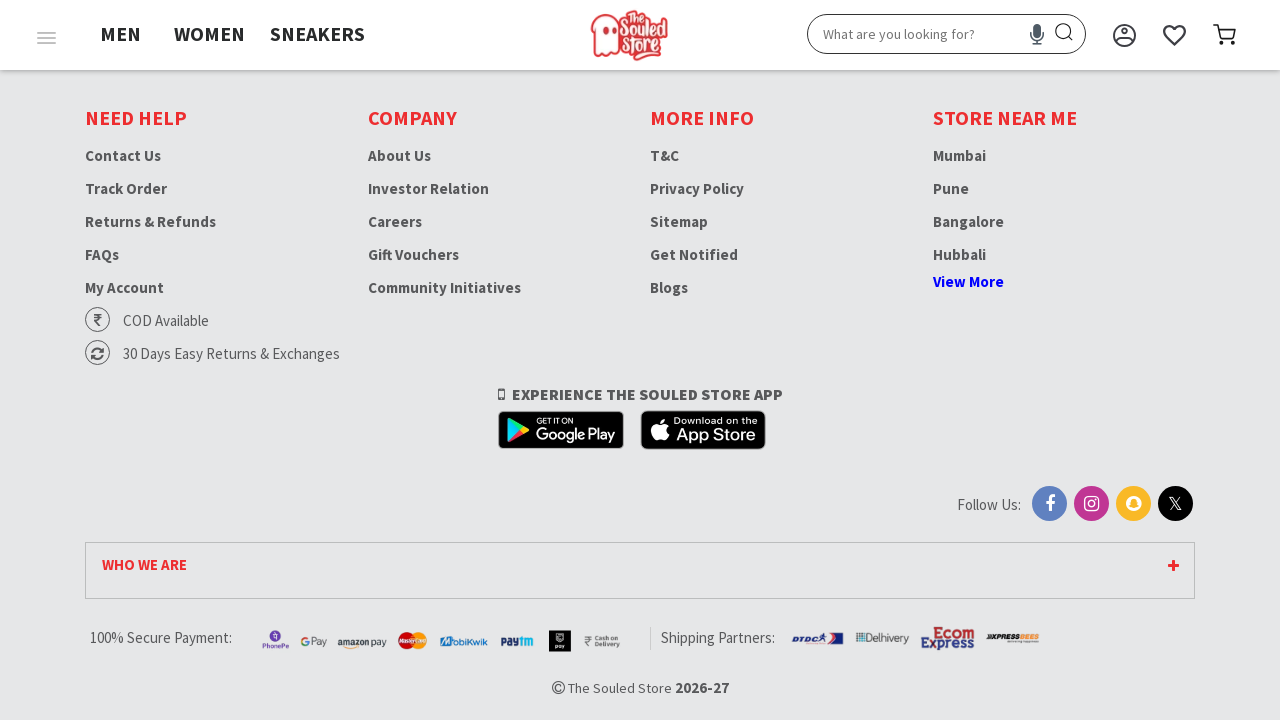